Tests login form behavior when a locked out user attempts to login, verifying the locked out error message is displayed

Starting URL: https://www.saucedemo.com/

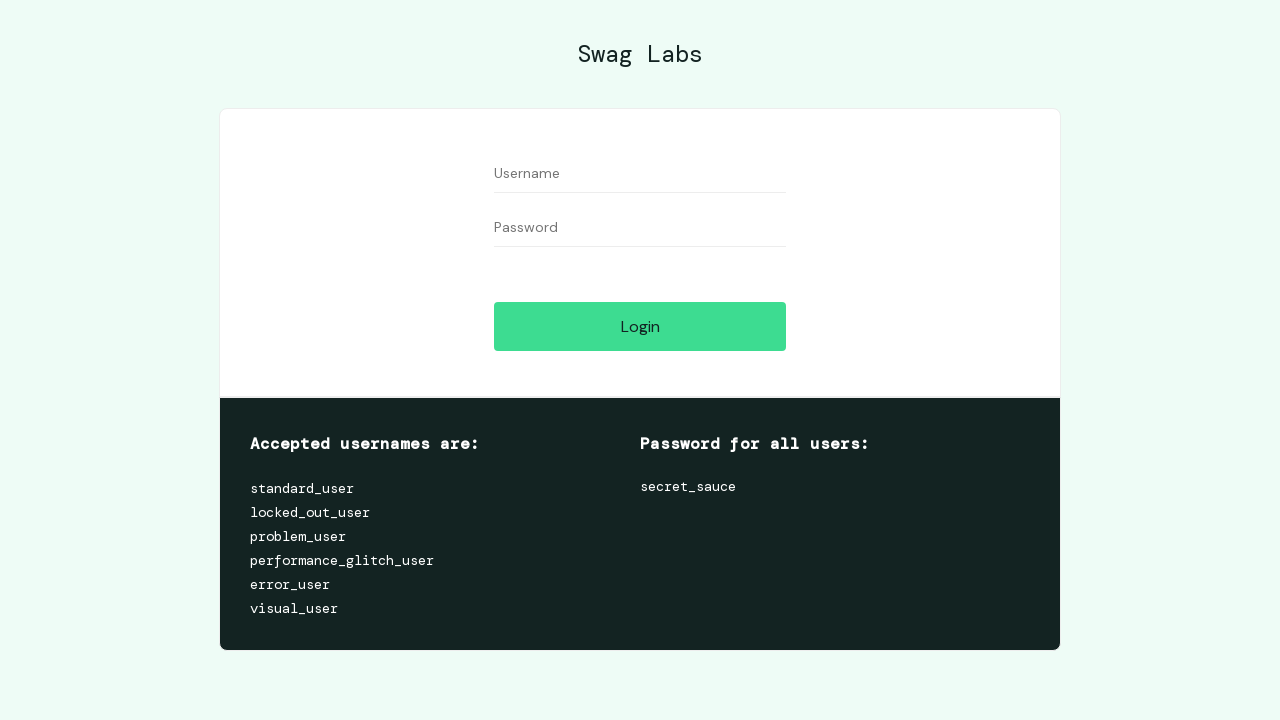

Username field is visible on login page
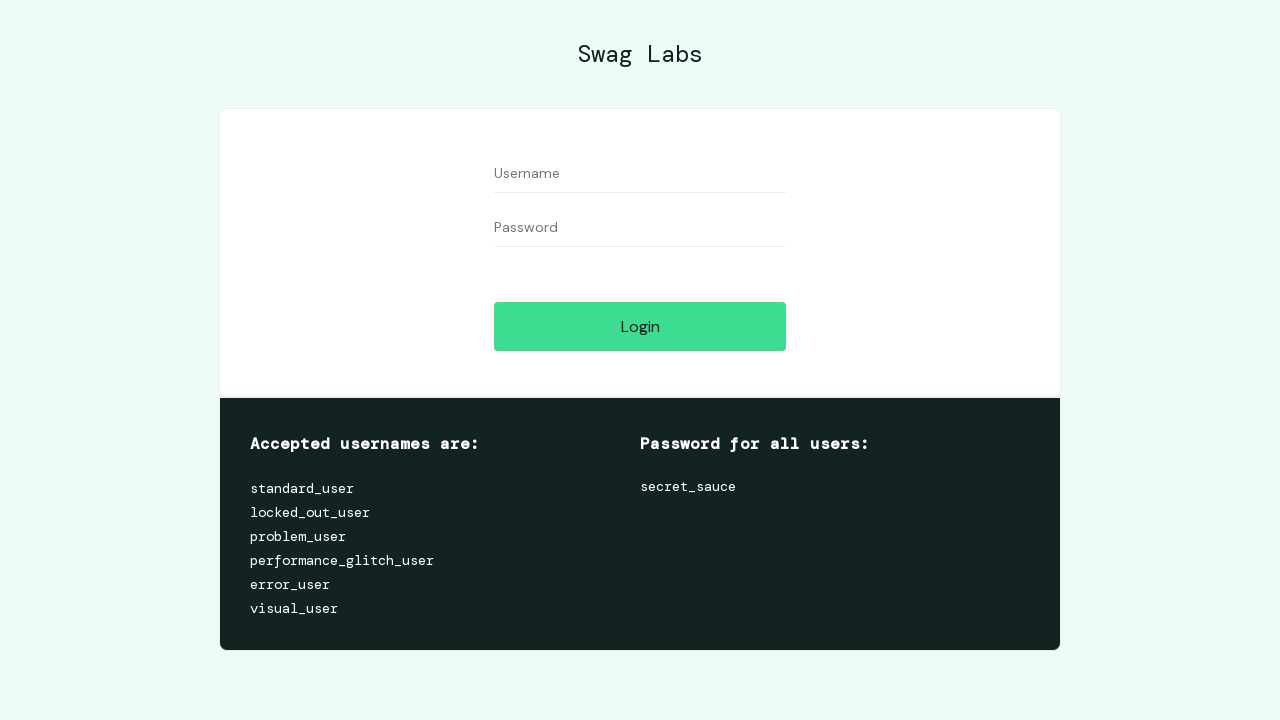

Clicked on username field at (640, 174) on [data-test='username']
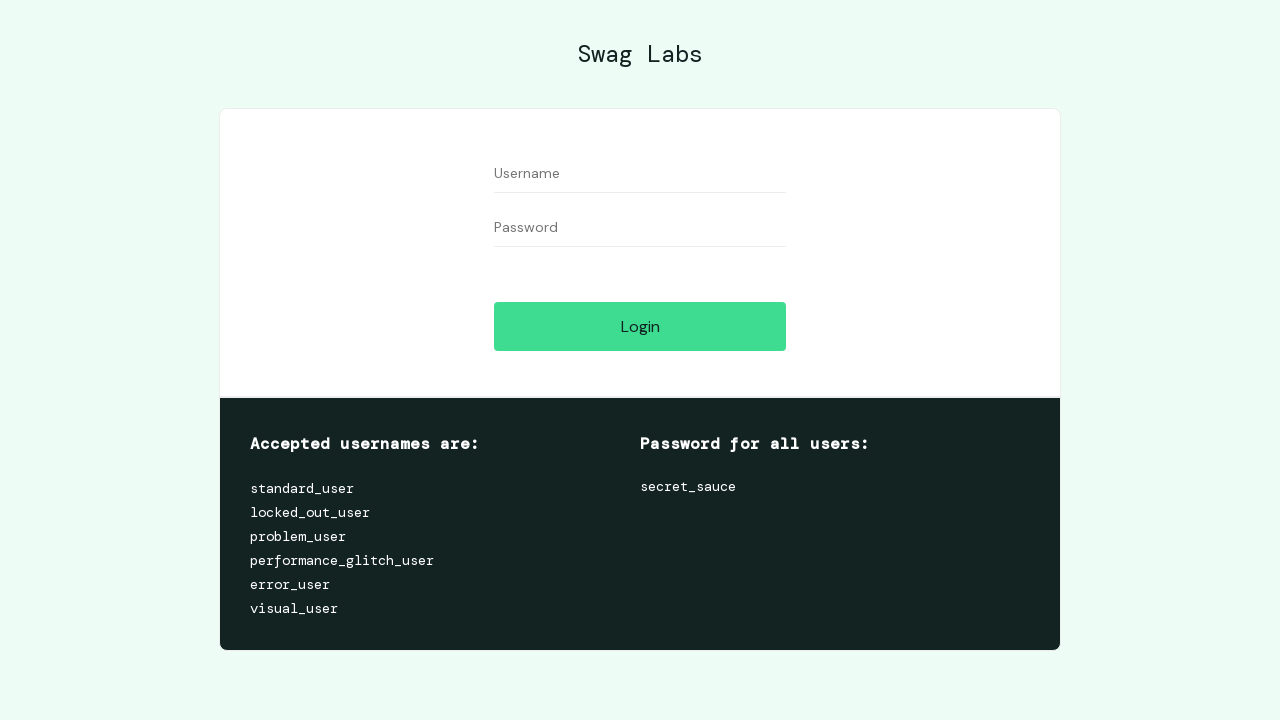

Filled username field with 'locked_out_user' on [data-test='username']
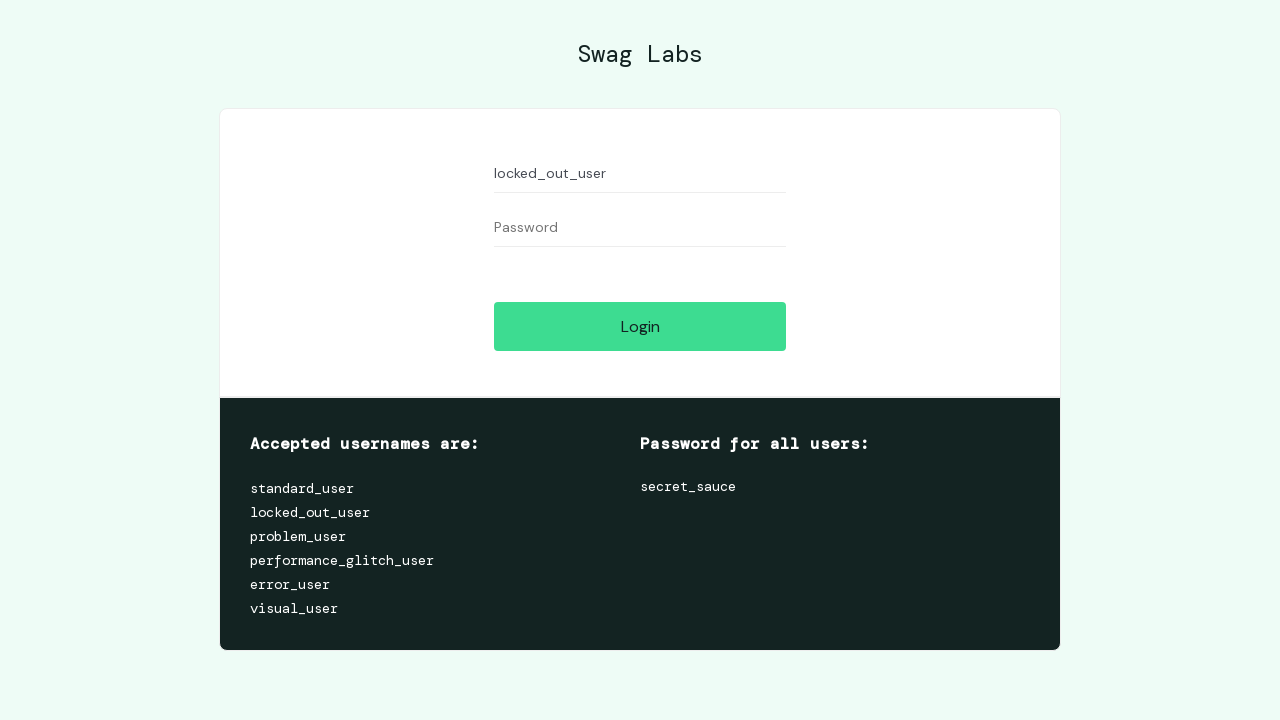

Password field is visible
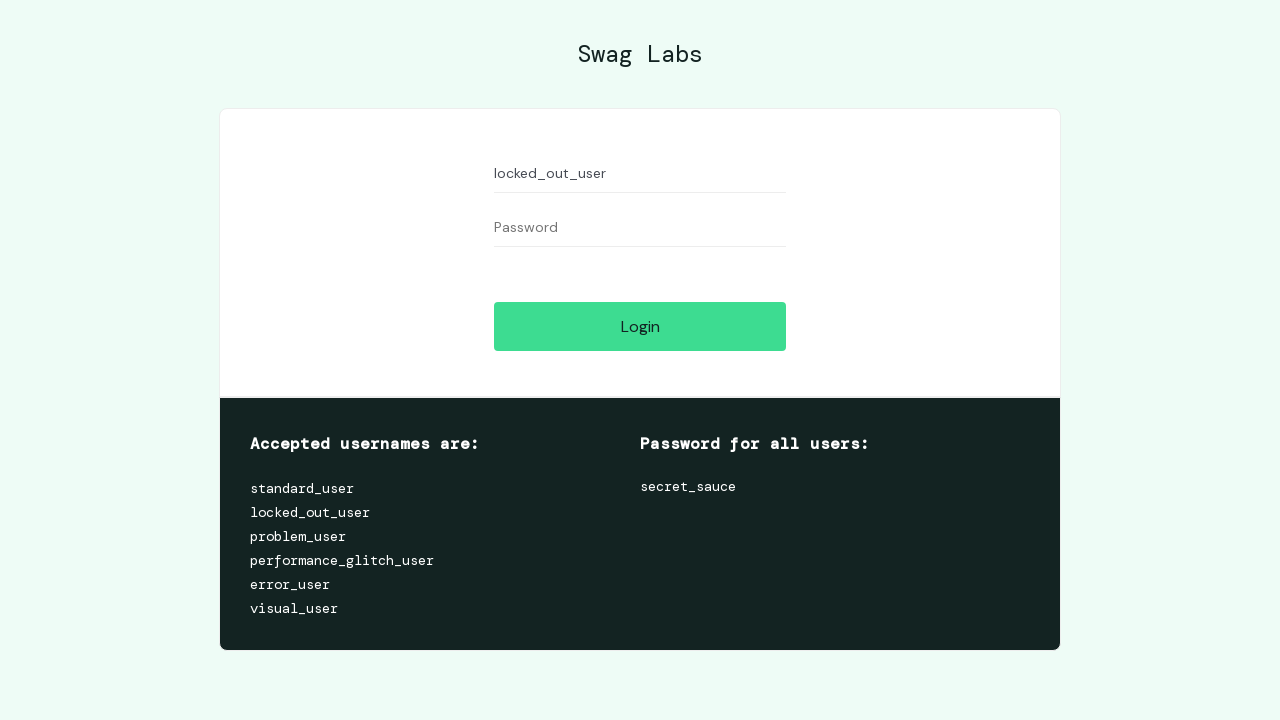

Clicked on password field at (640, 228) on [data-test='password']
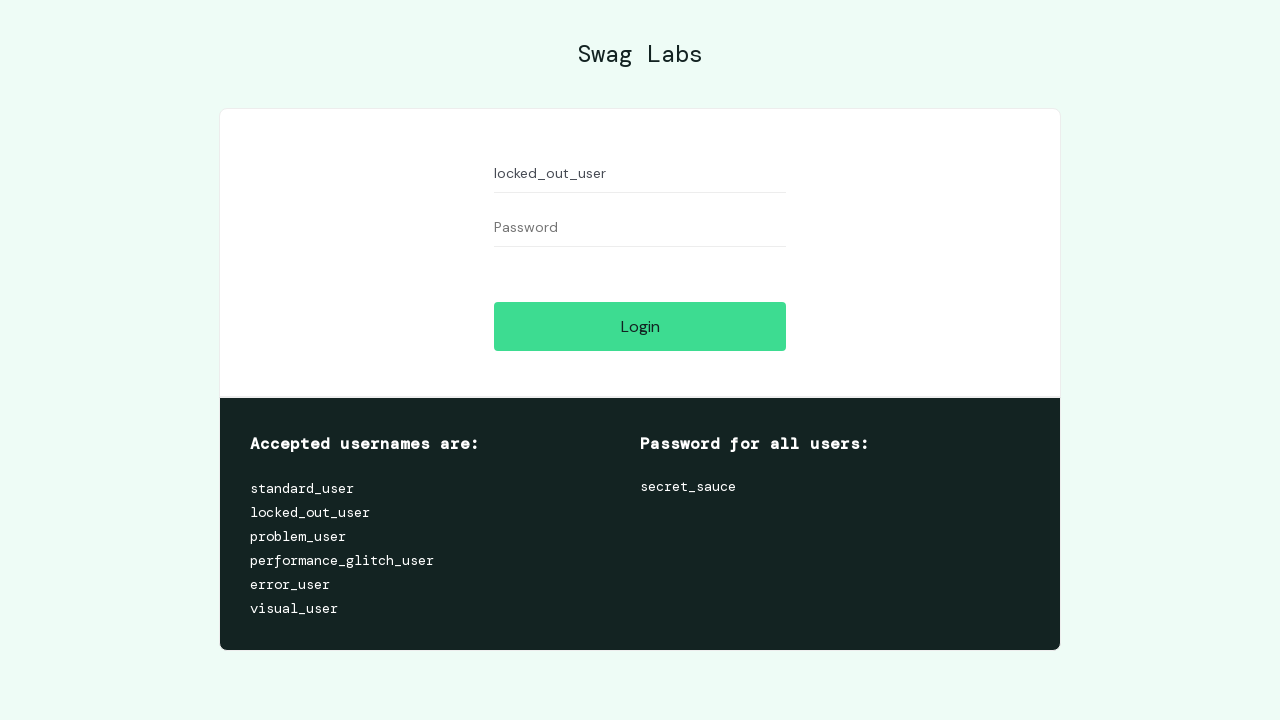

Filled password field with 'secret_sauce' on [data-test='password']
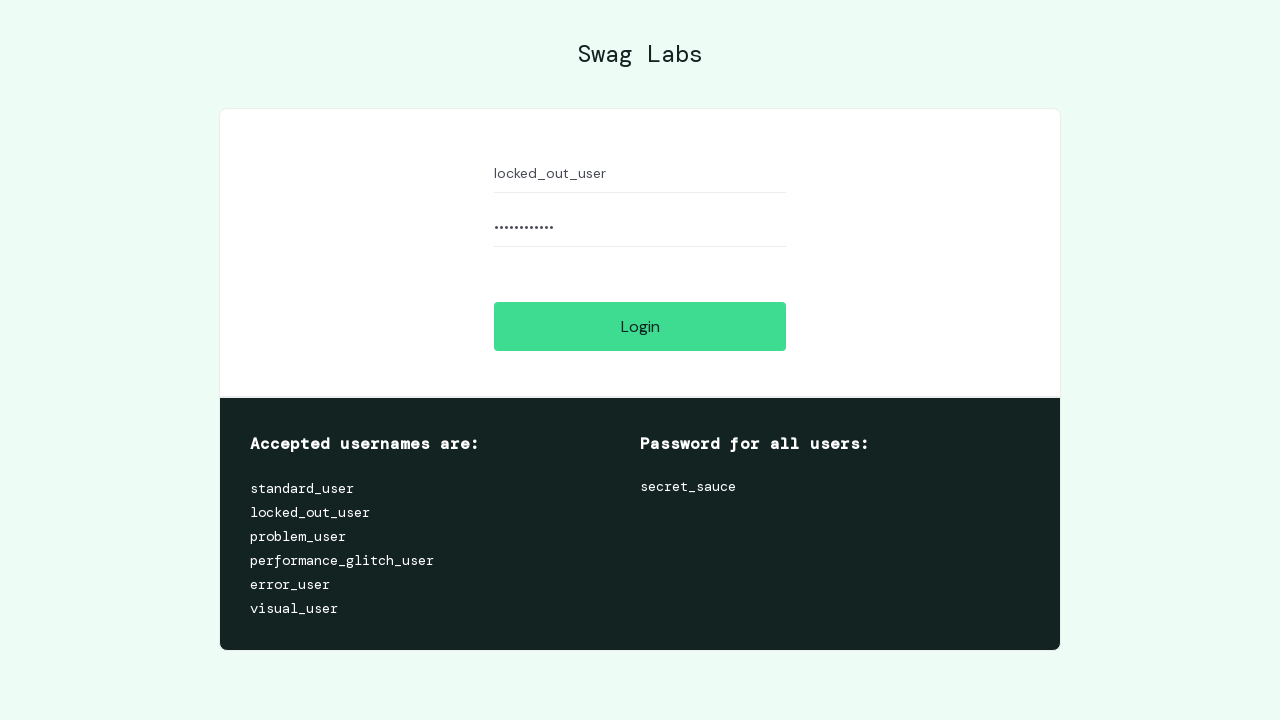

Clicked login button at (640, 326) on [data-test='login-button']
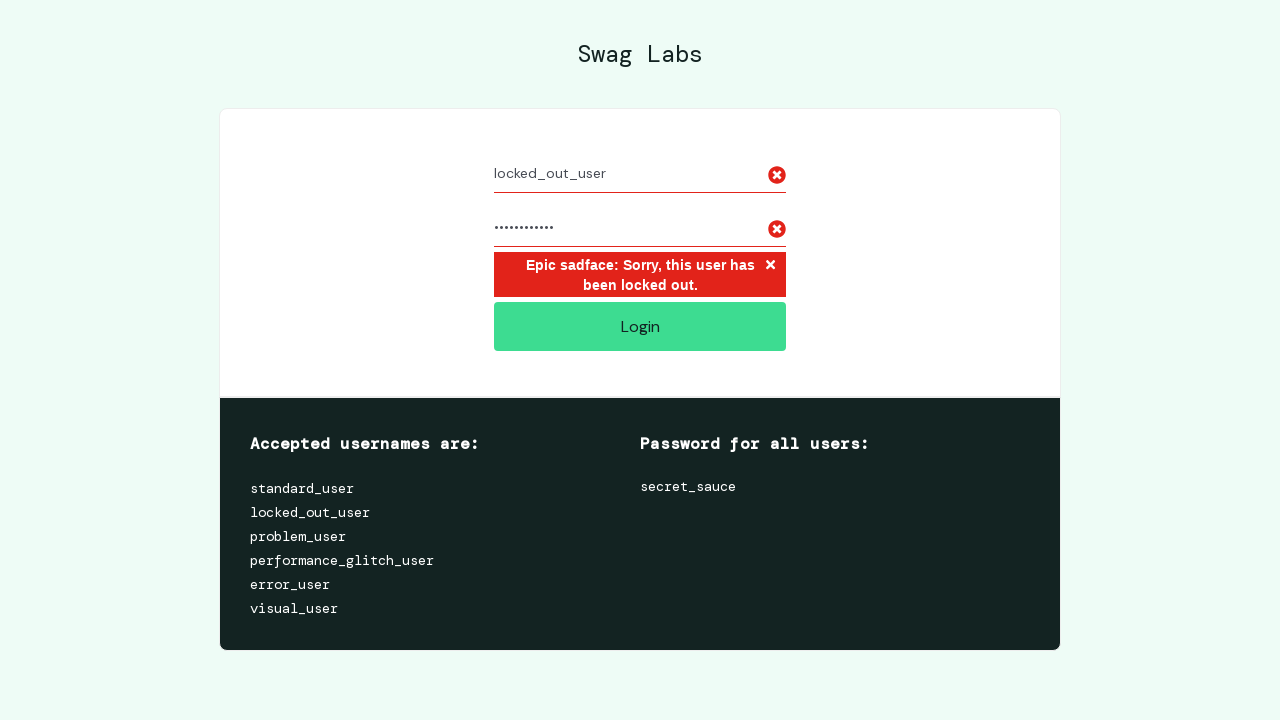

Locked out error message is displayed
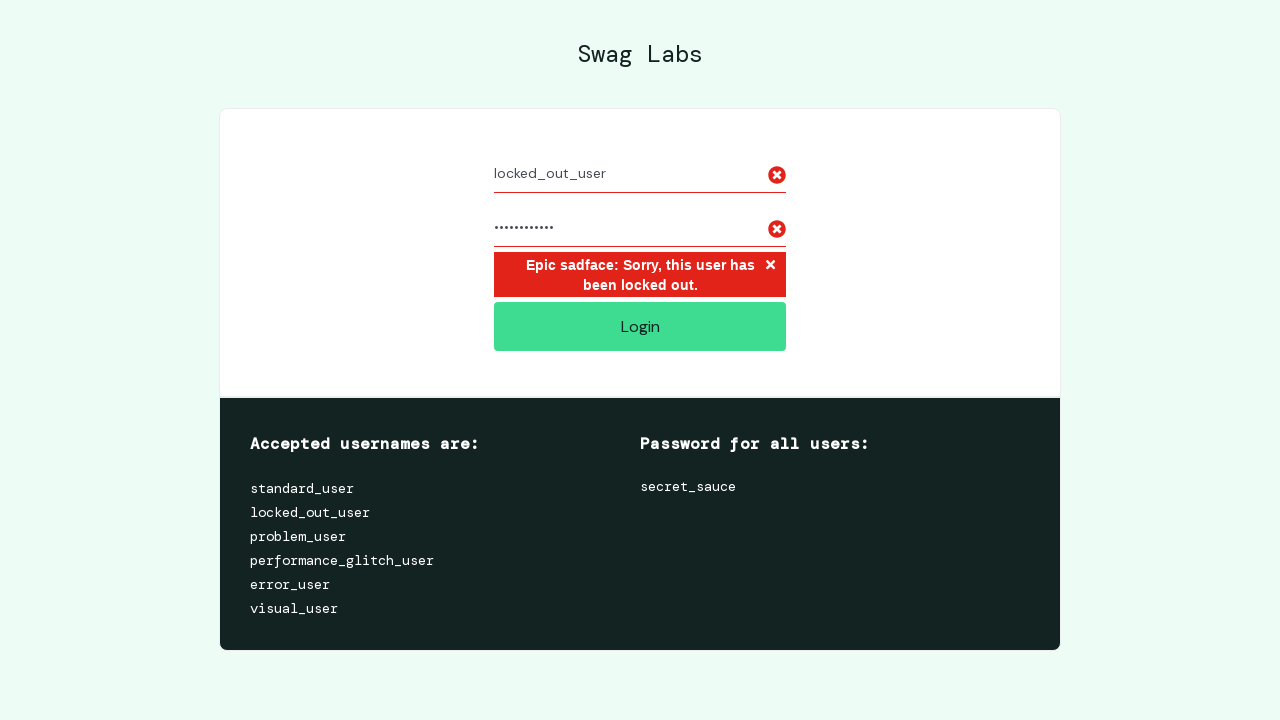

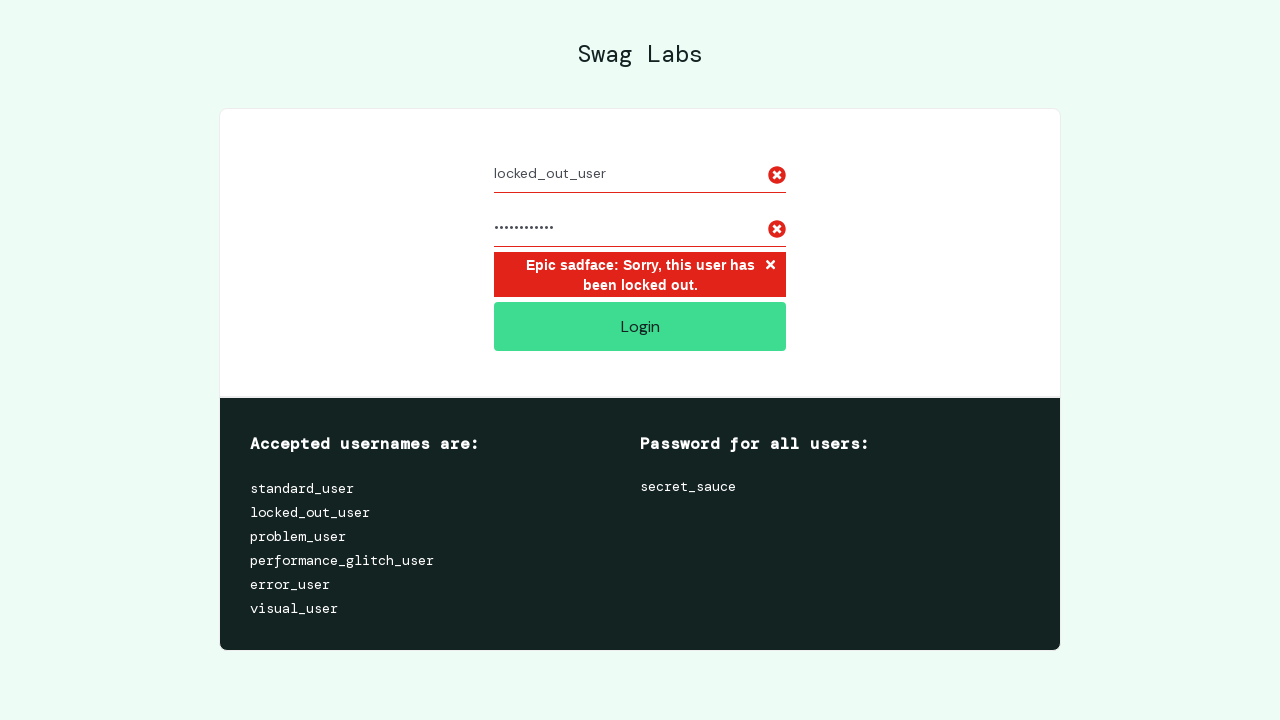